Tests that new todo items are appended to the bottom of the list by creating 3 items and verifying count

Starting URL: https://demo.playwright.dev/todomvc

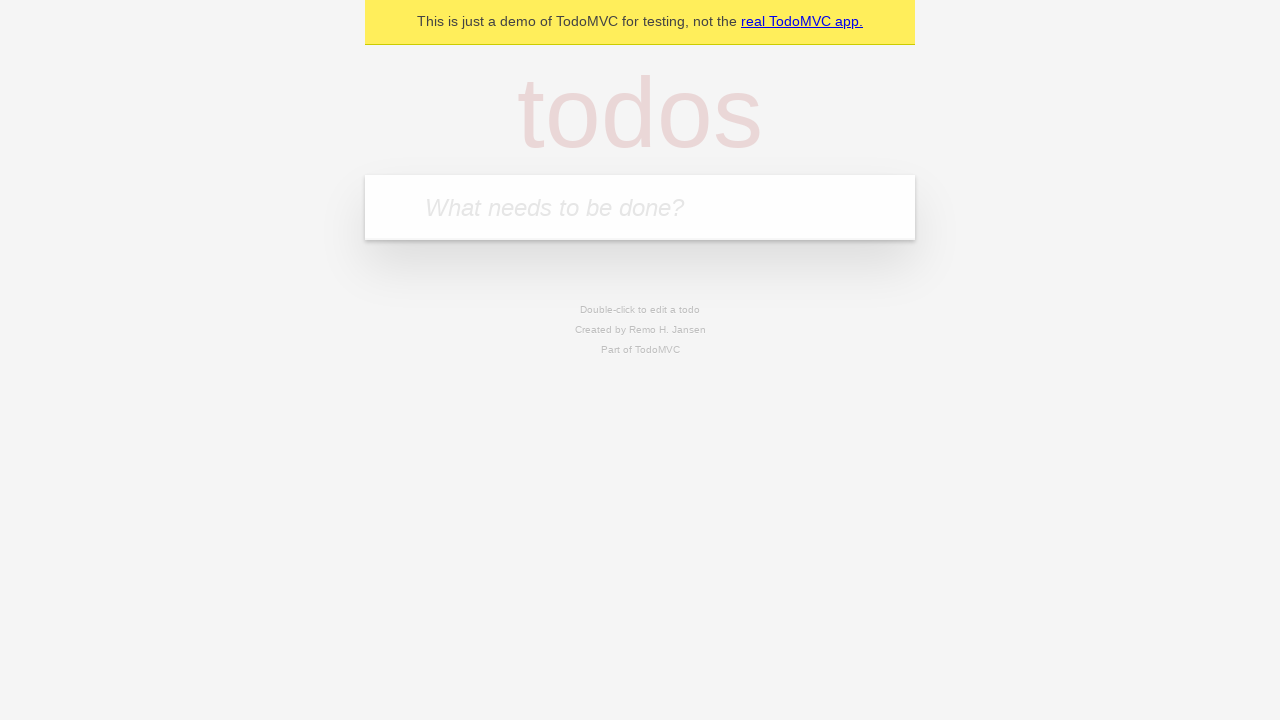

Located the todo input field
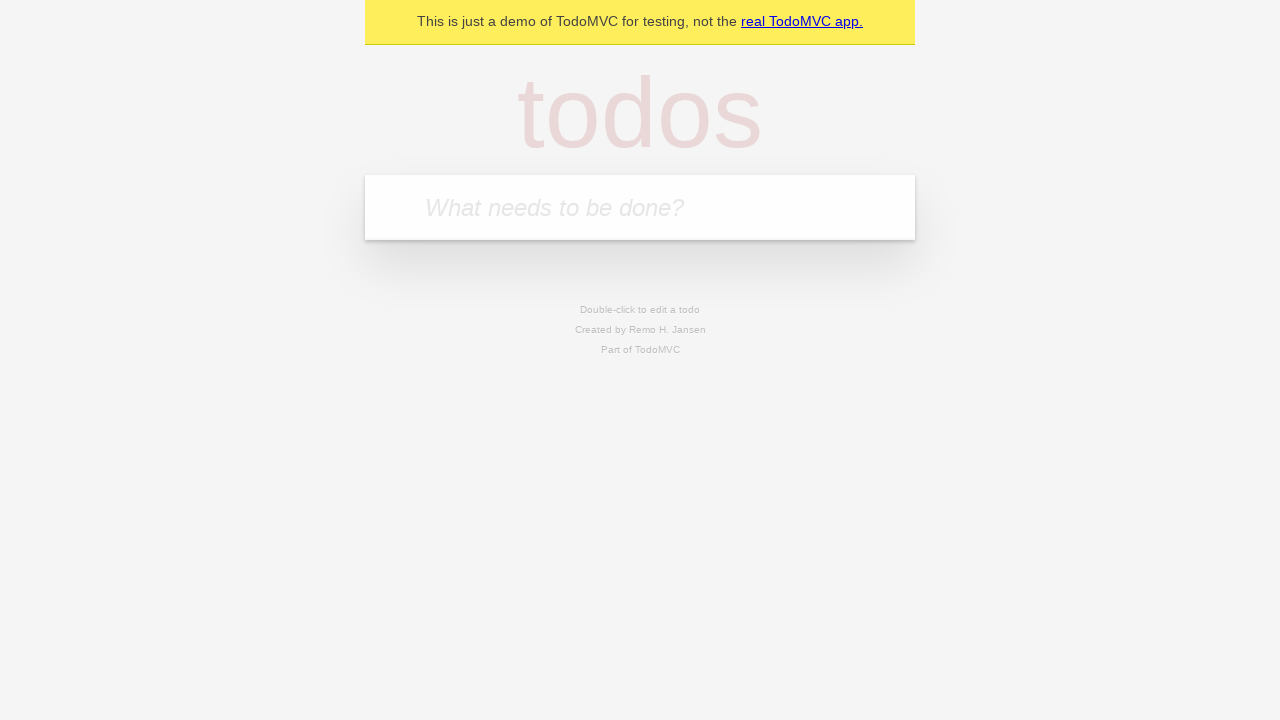

Filled first todo item: 'buy some cheese' on internal:attr=[placeholder="What needs to be done?"i]
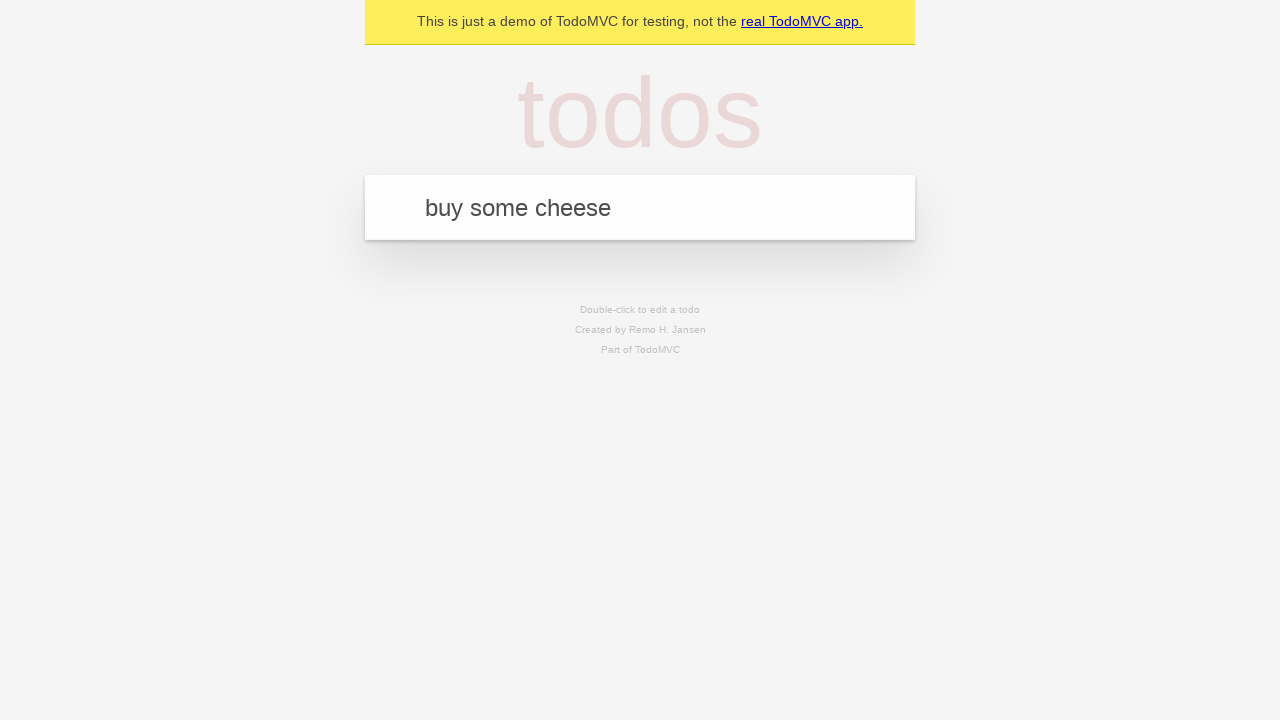

Pressed Enter to add first todo item on internal:attr=[placeholder="What needs to be done?"i]
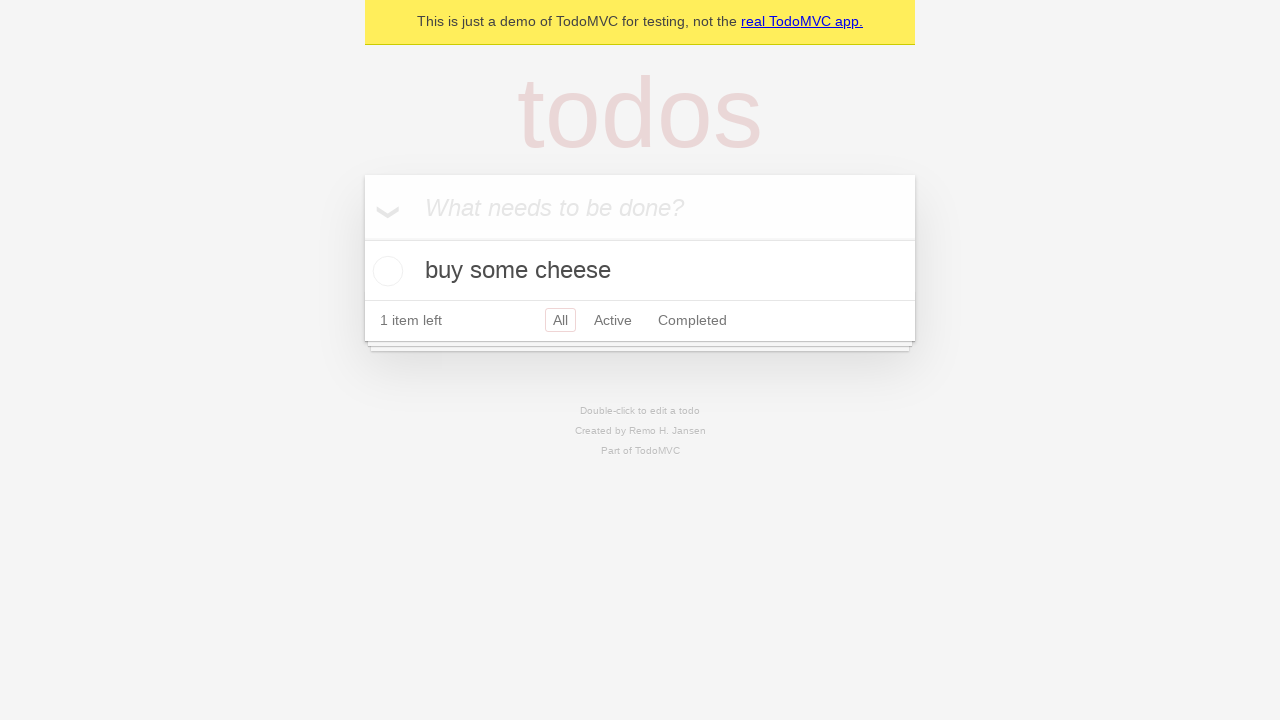

Filled second todo item: 'feed the cat' on internal:attr=[placeholder="What needs to be done?"i]
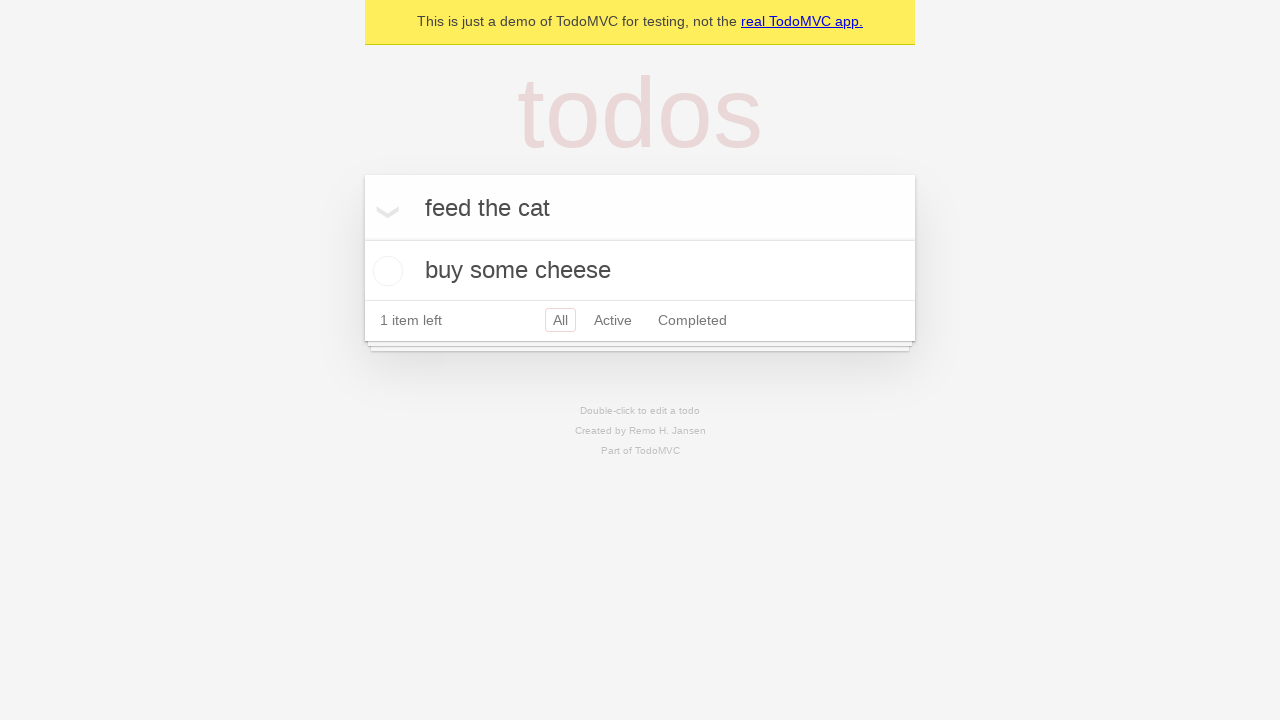

Pressed Enter to add second todo item on internal:attr=[placeholder="What needs to be done?"i]
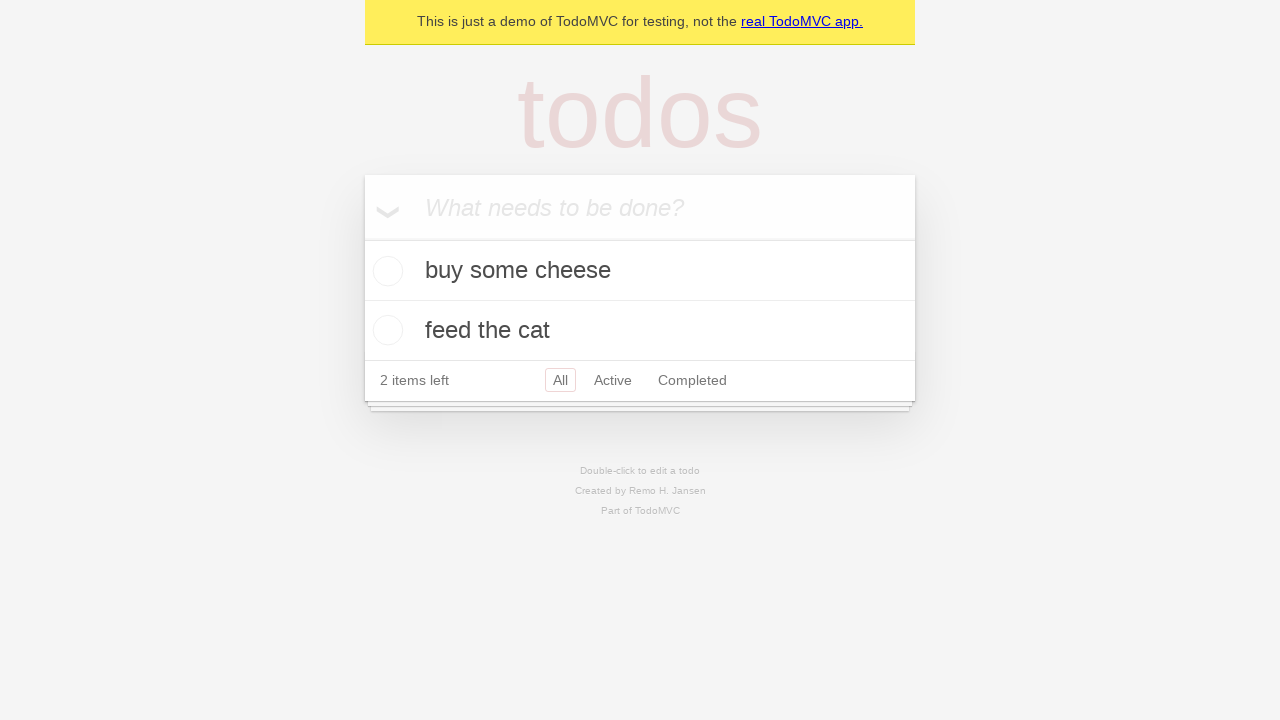

Filled third todo item: 'book a doctors appointment' on internal:attr=[placeholder="What needs to be done?"i]
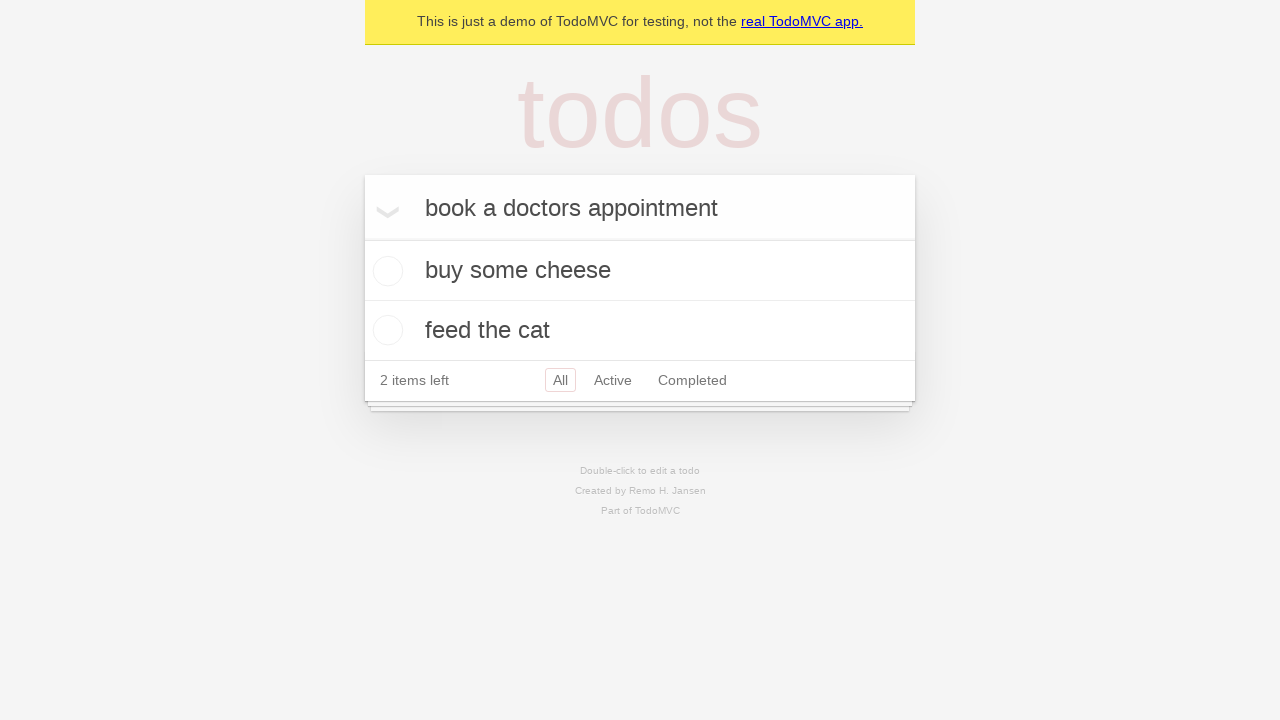

Pressed Enter to add third todo item on internal:attr=[placeholder="What needs to be done?"i]
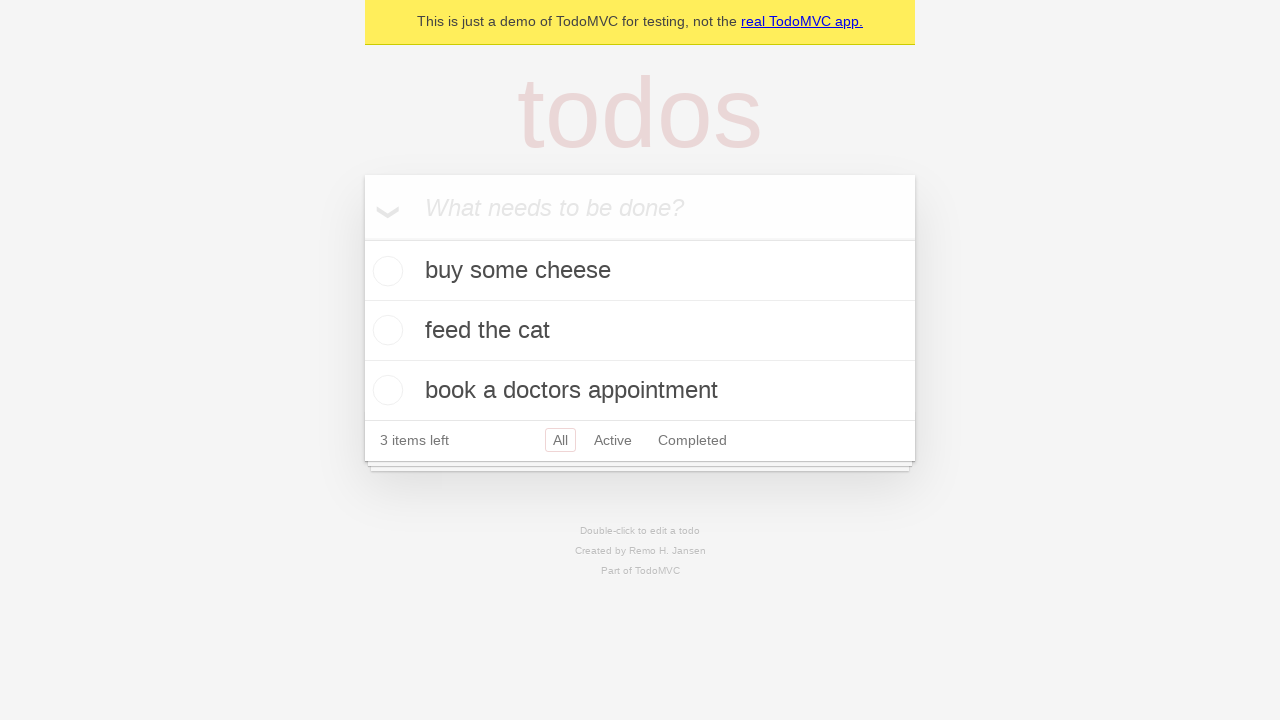

Verified that all 3 todo items have been added to the list
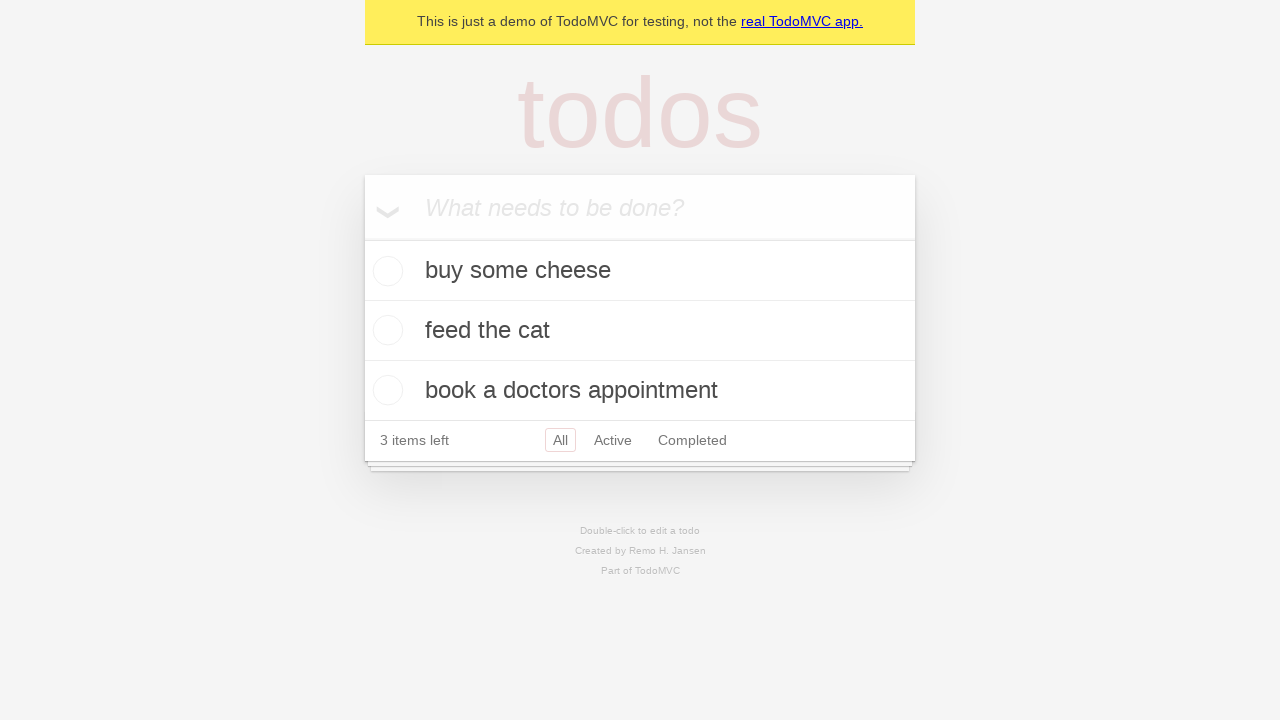

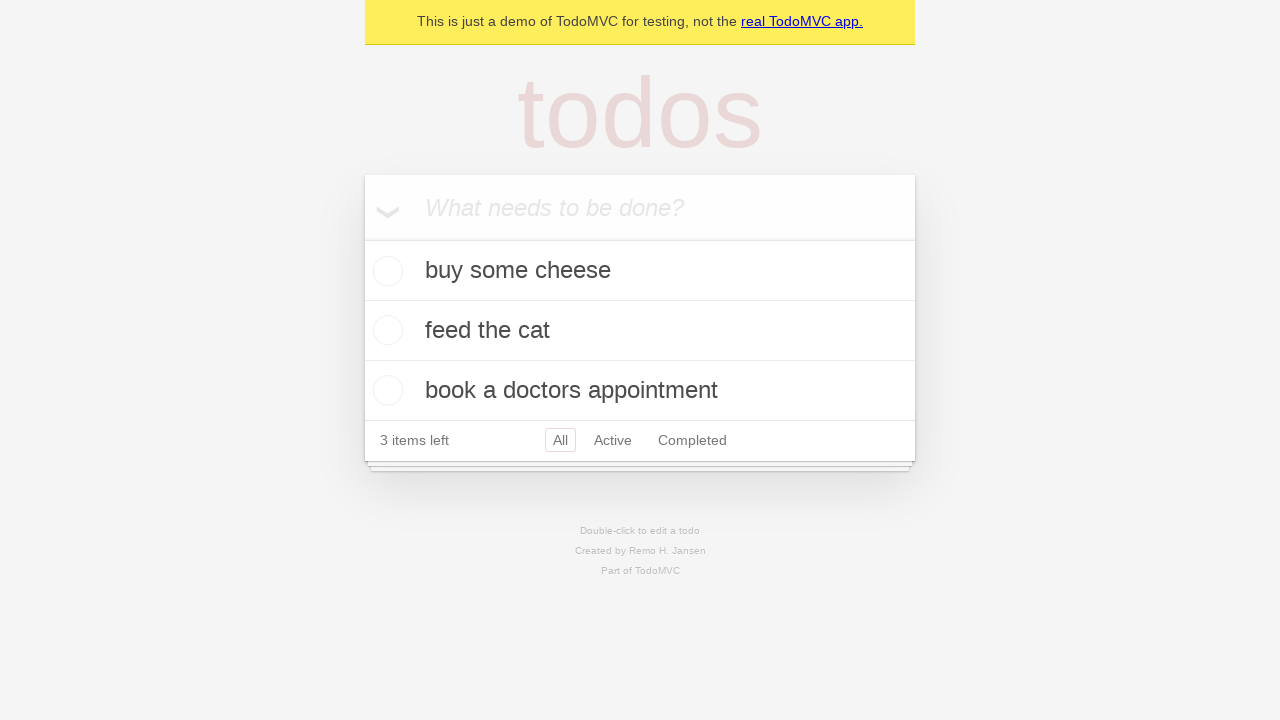